Tests the climbs list page by verifying 1000 climb elements exist and clicking on a random climb

Starting URL: https://cotacol.cc/climbs

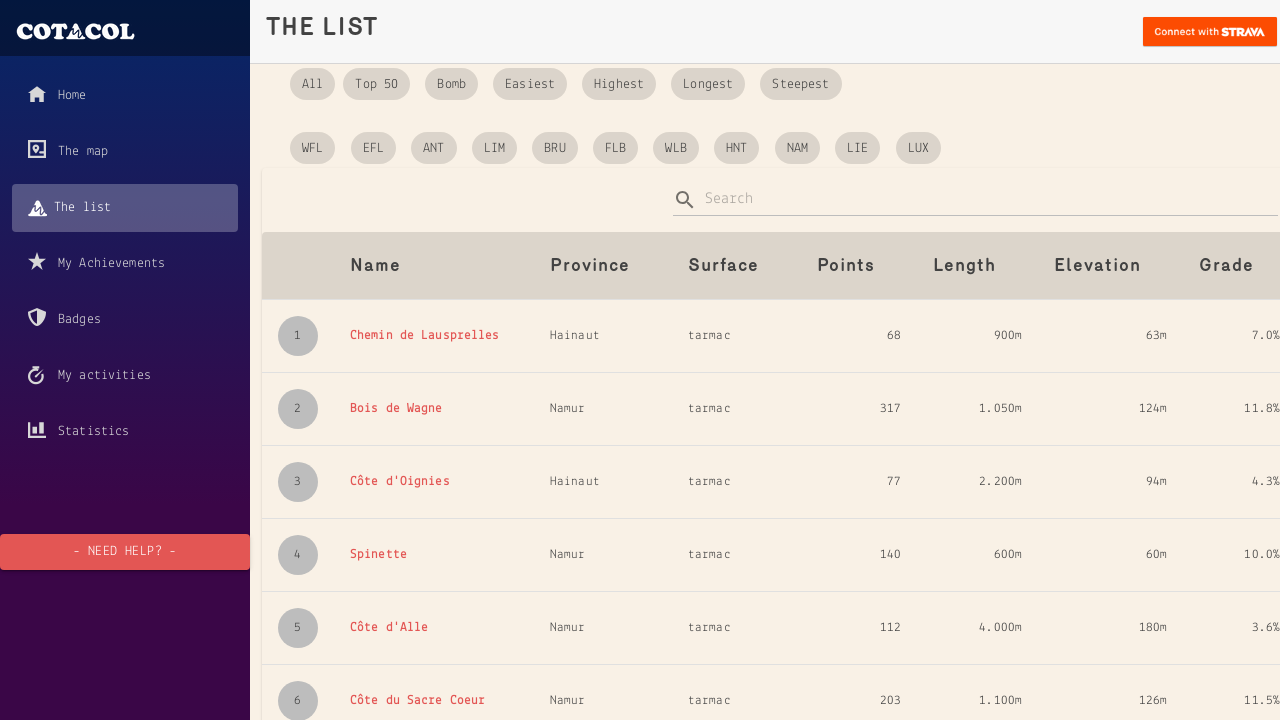

Navigated to climbs list page
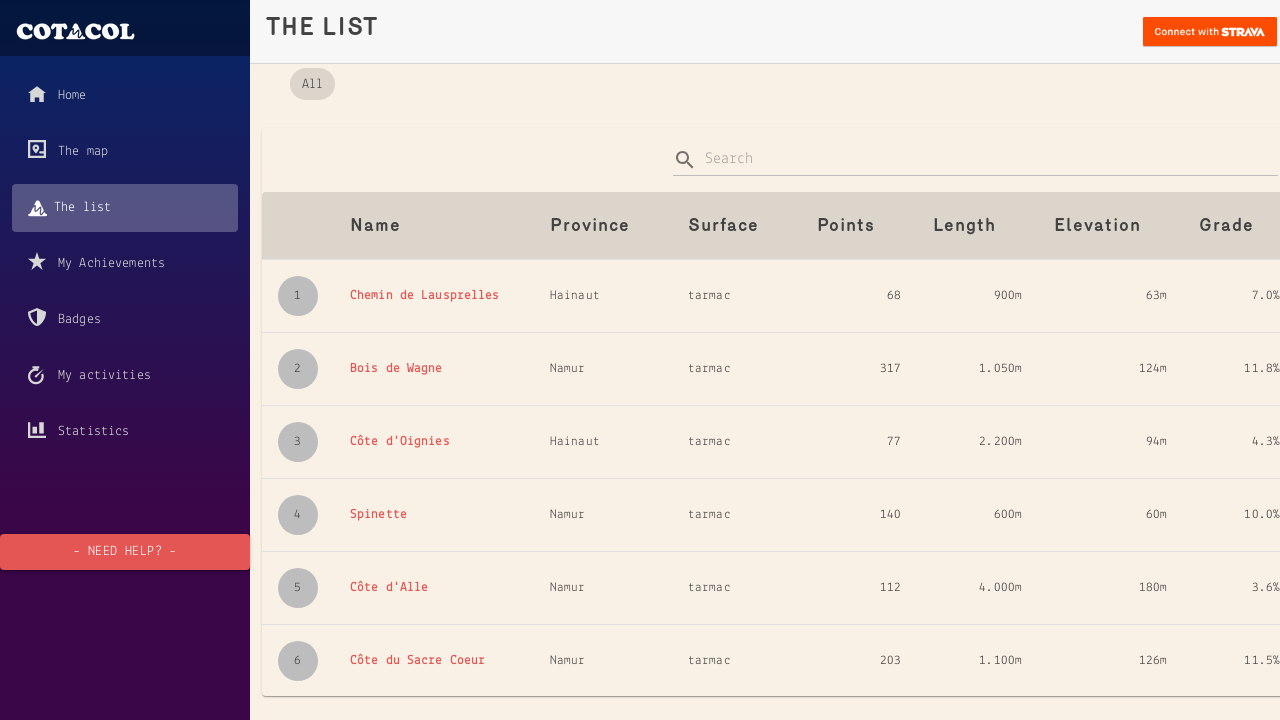

Counted 1000 climb elements on the page (found 1000)
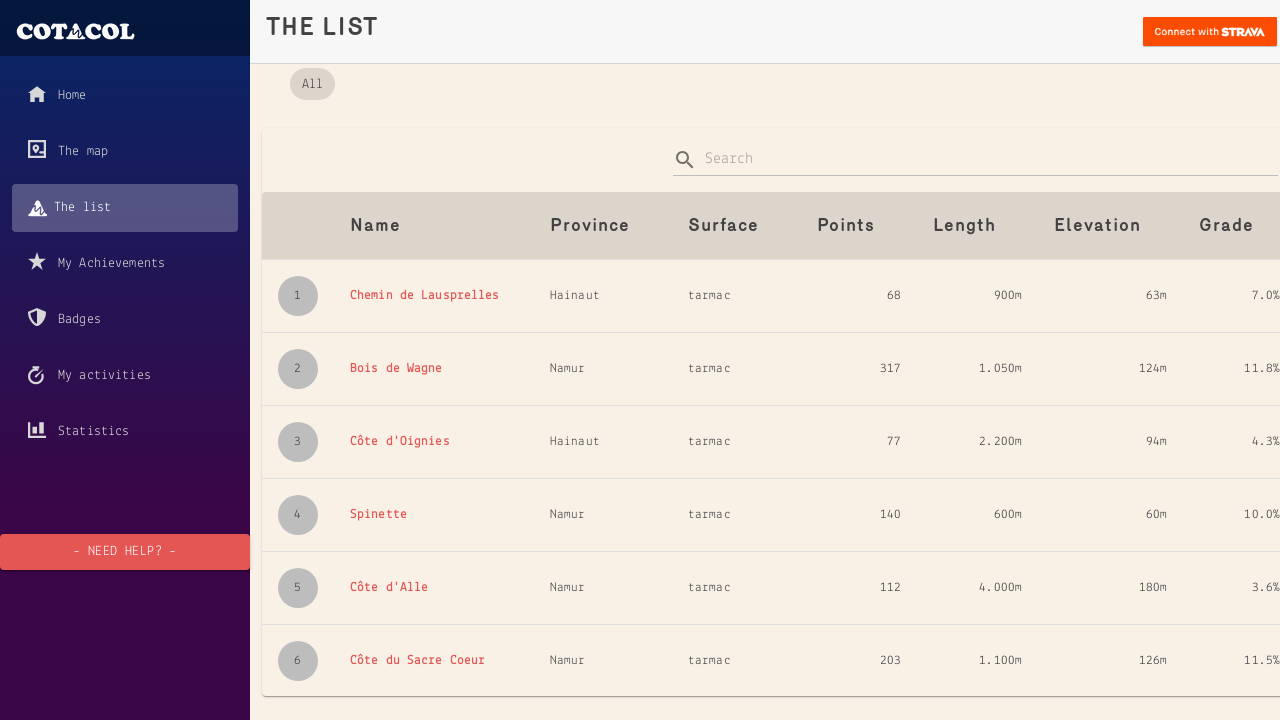

Verified that exactly 1000 climb elements exist
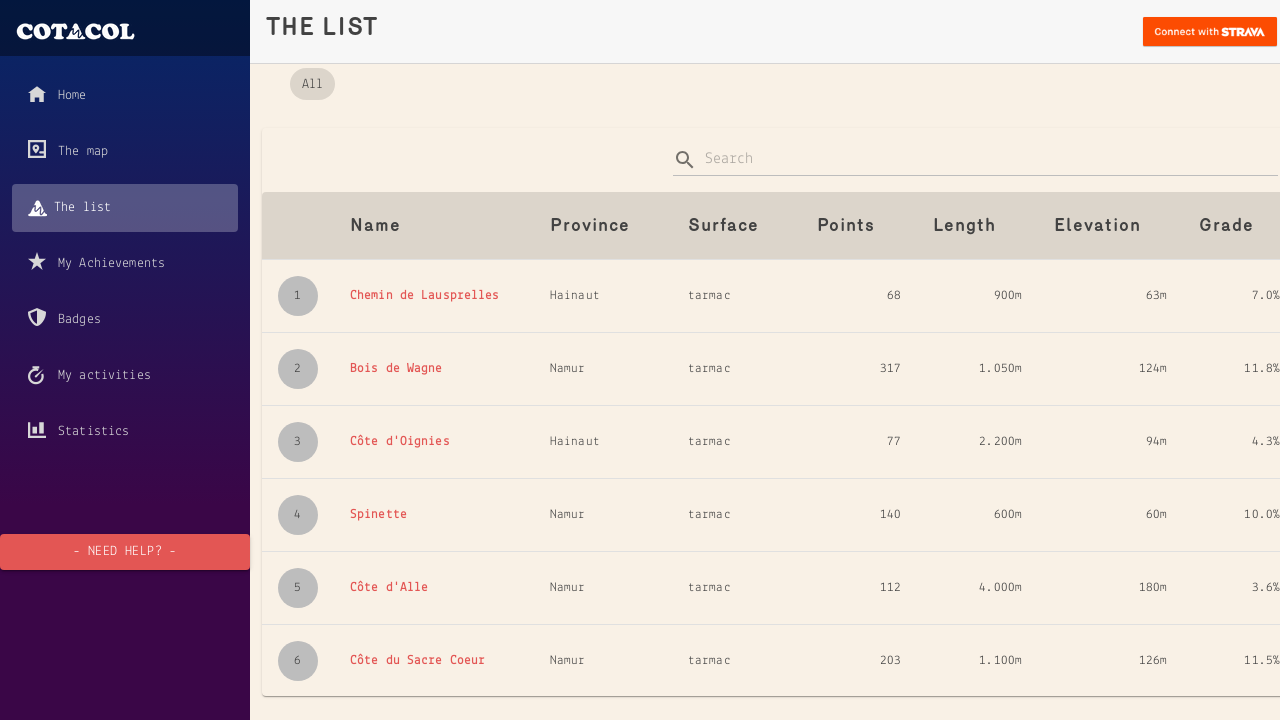

Clicked on random climb #cotacol-347 at (396, 444) on #cotacol-347
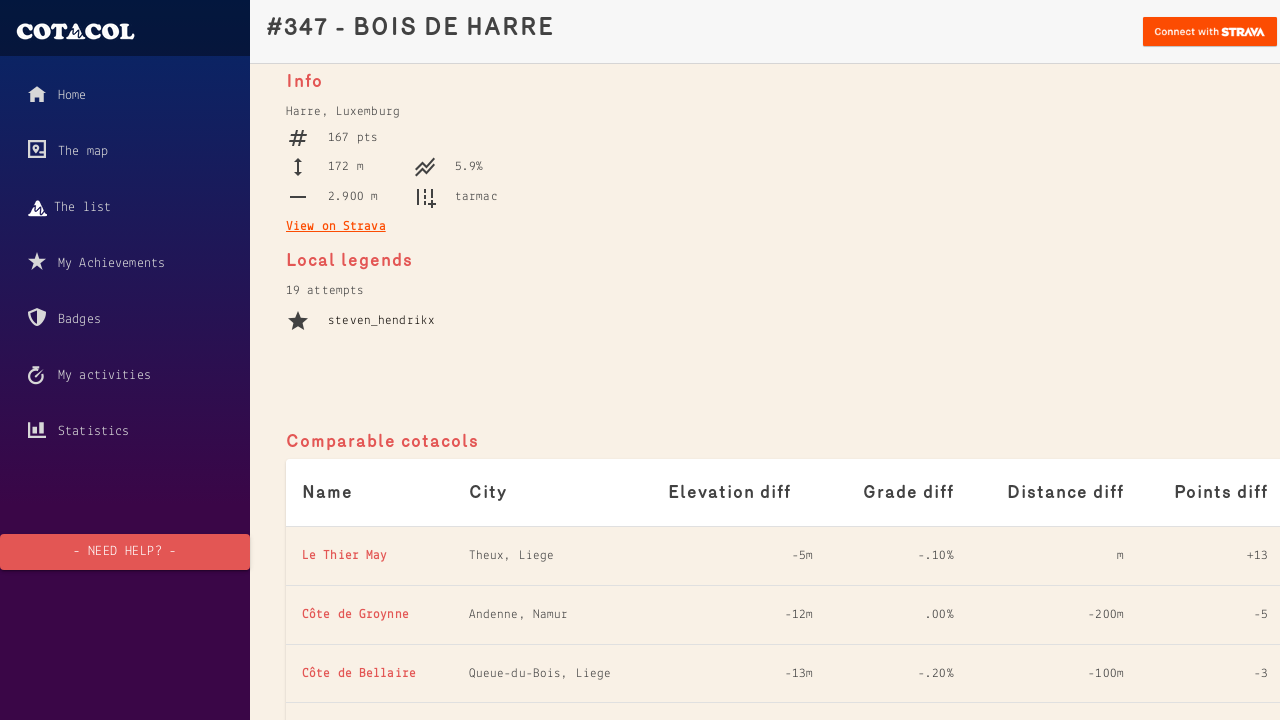

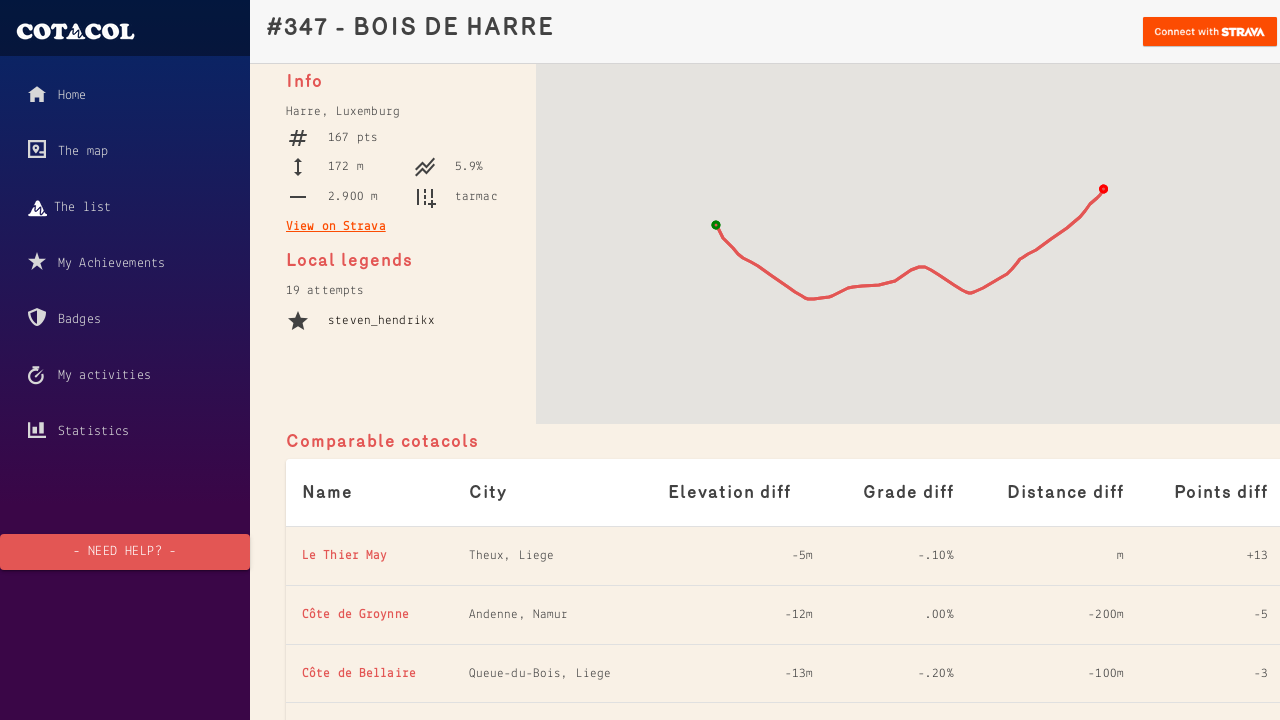